Tests the complete ordering flow from login through adding items to cart, checkout, and order completion

Starting URL: https://www.saucedemo.com/

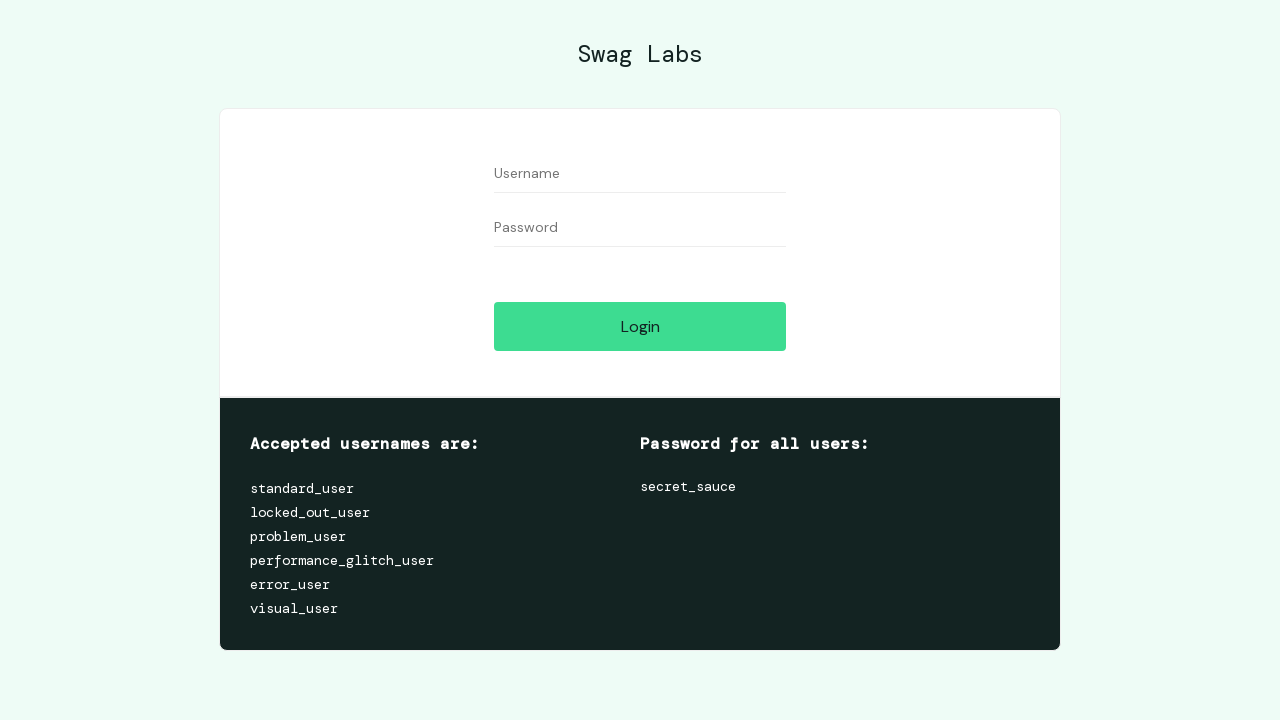

Clicked on username field at (640, 174) on #user-name
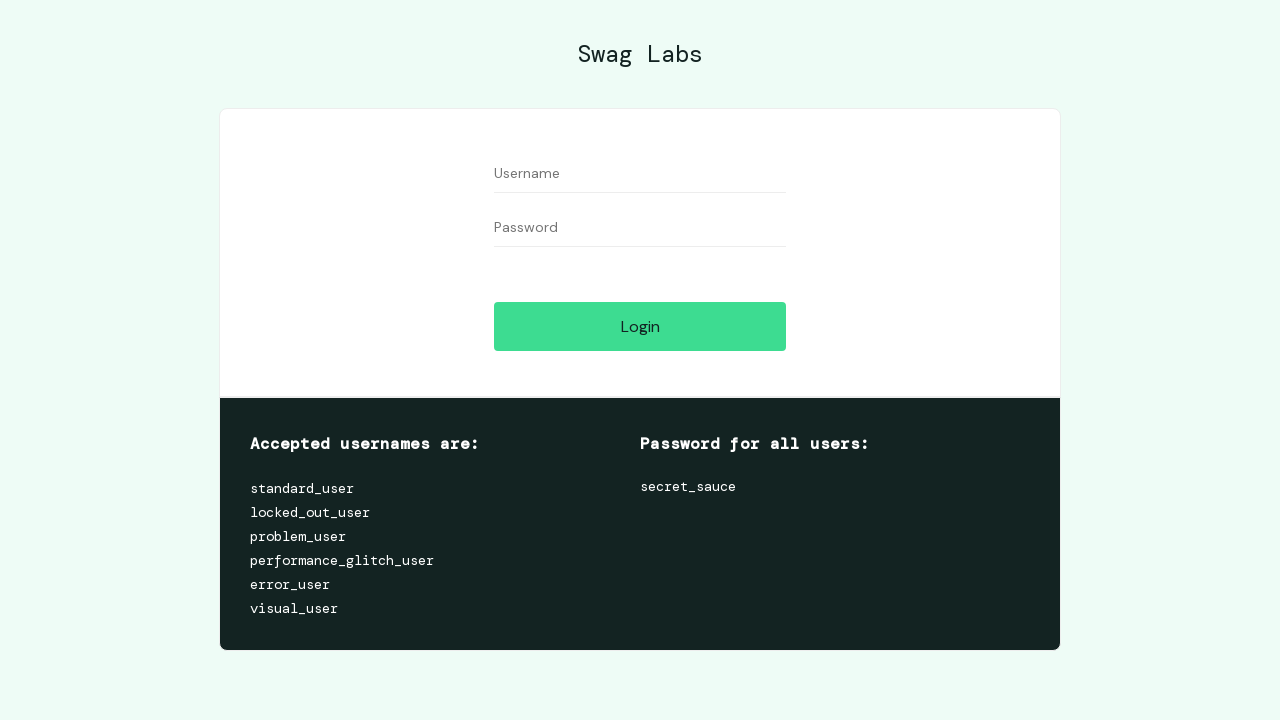

Filled username field with 'standard_user' on #user-name
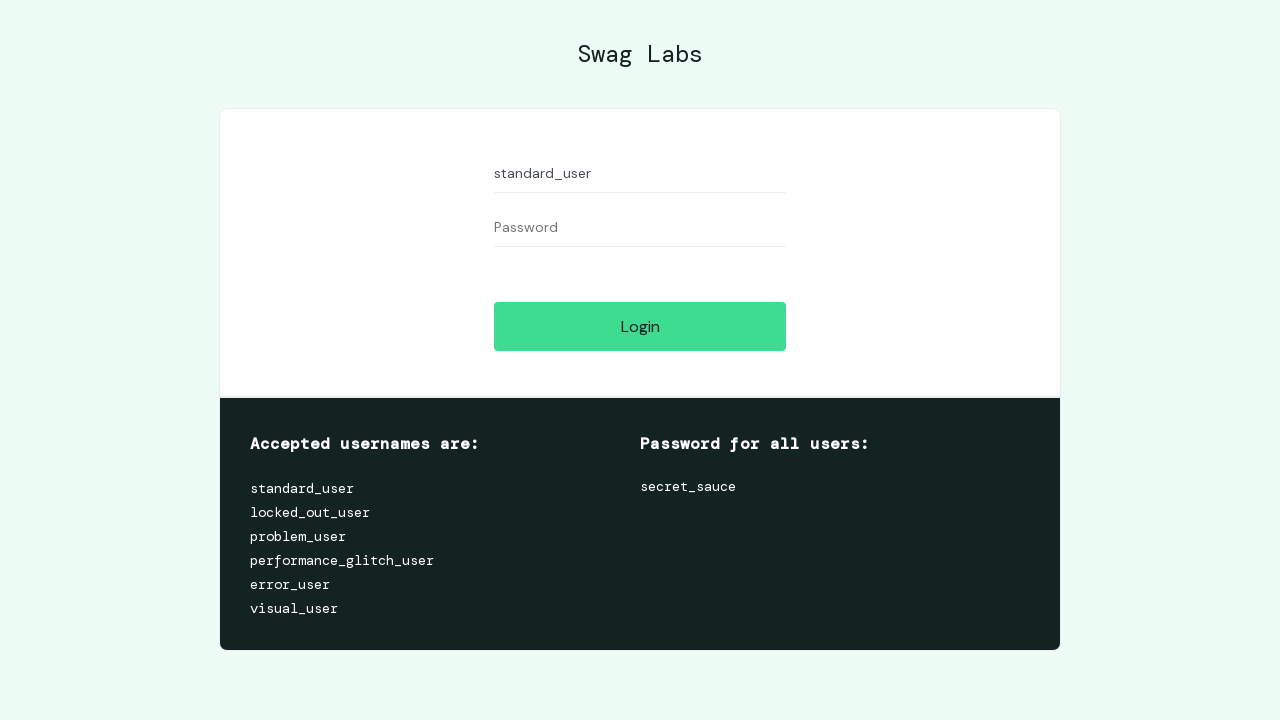

Clicked on password field at (640, 228) on #password
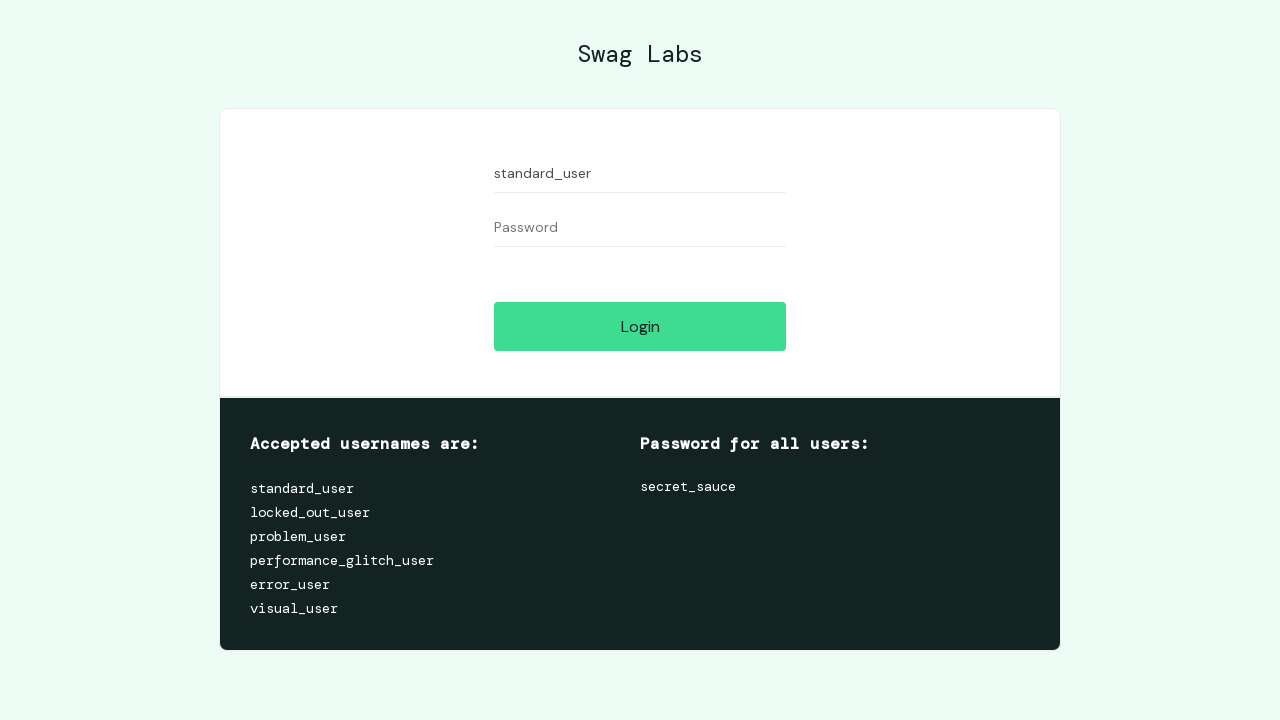

Filled password field with 'secret_sauce' on #password
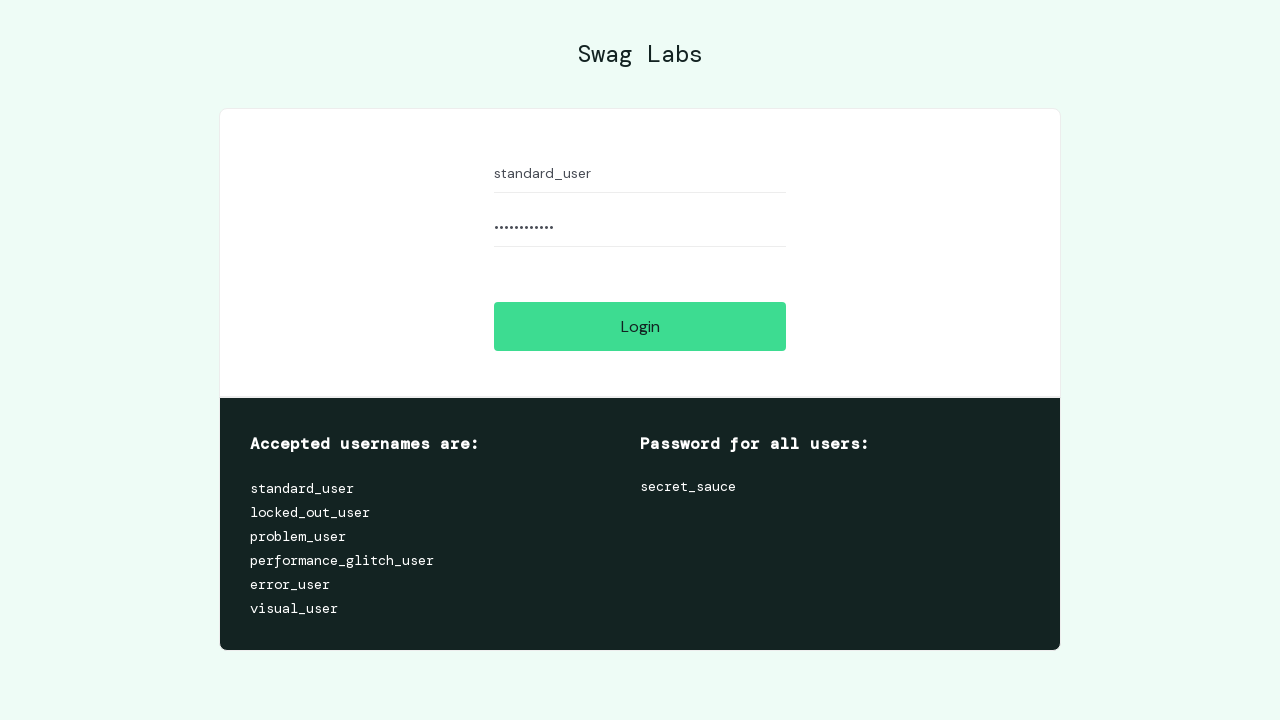

Clicked login button at (640, 326) on #login-button
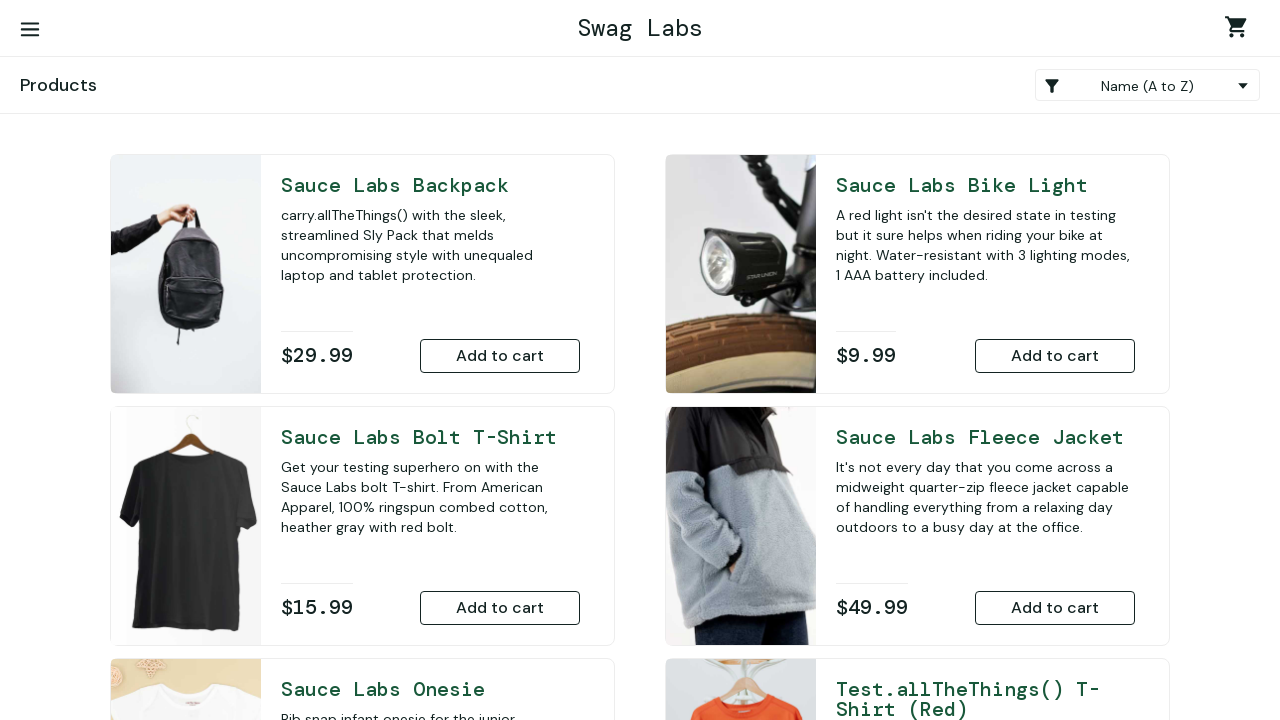

Waited for add to cart button for Fleece Jacket to appear
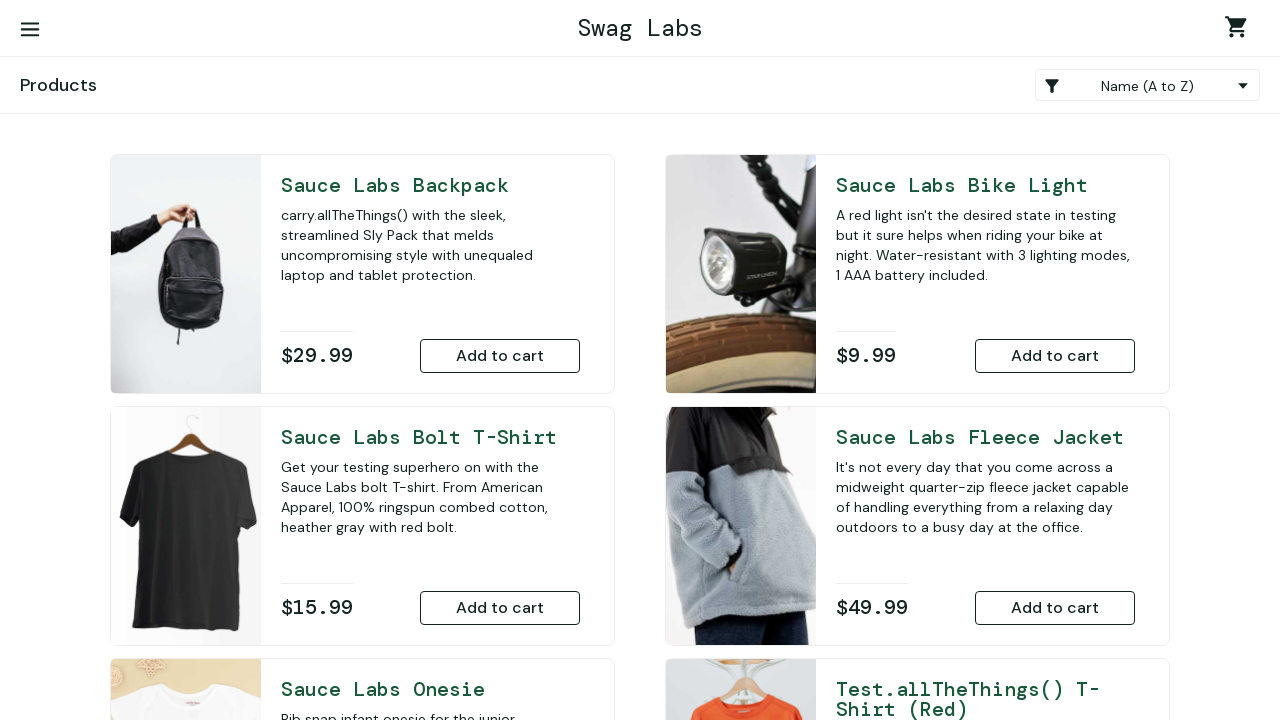

Added Sauce Labs Fleece Jacket to cart at (1055, 608) on #add-to-cart-sauce-labs-fleece-jacket
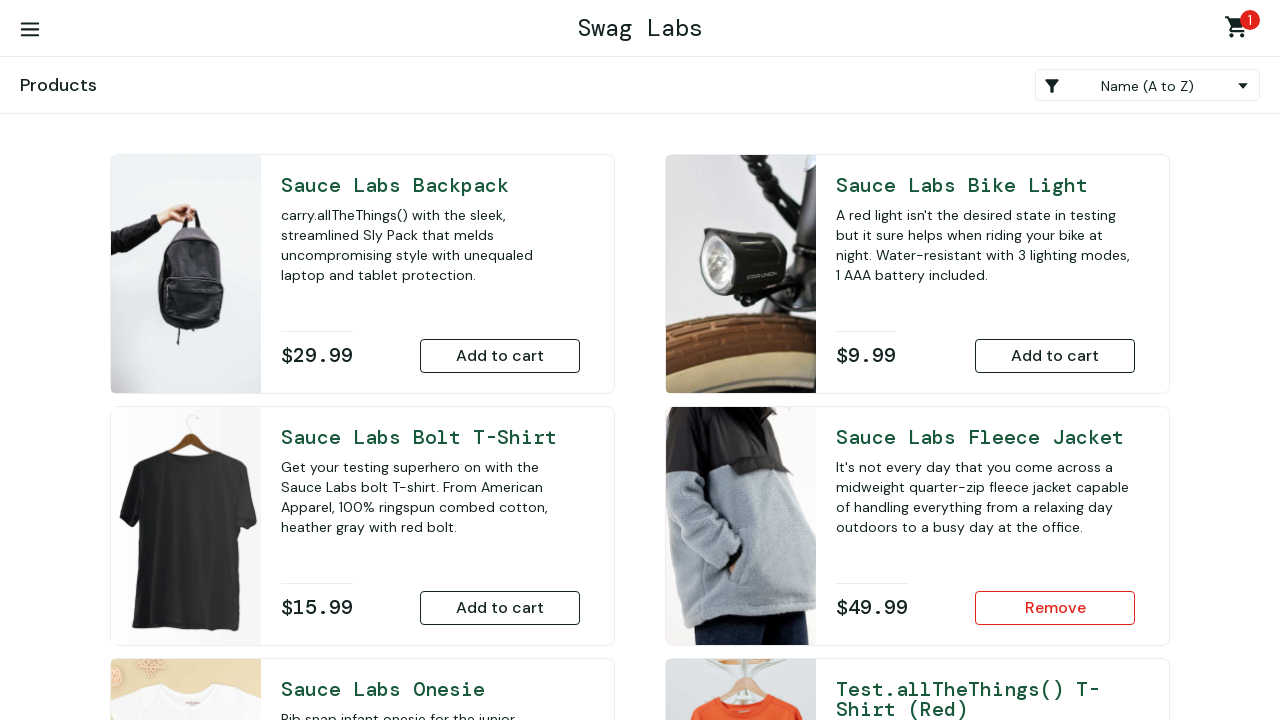

Added Sauce Labs Backpack to cart at (500, 356) on #add-to-cart-sauce-labs-backpack
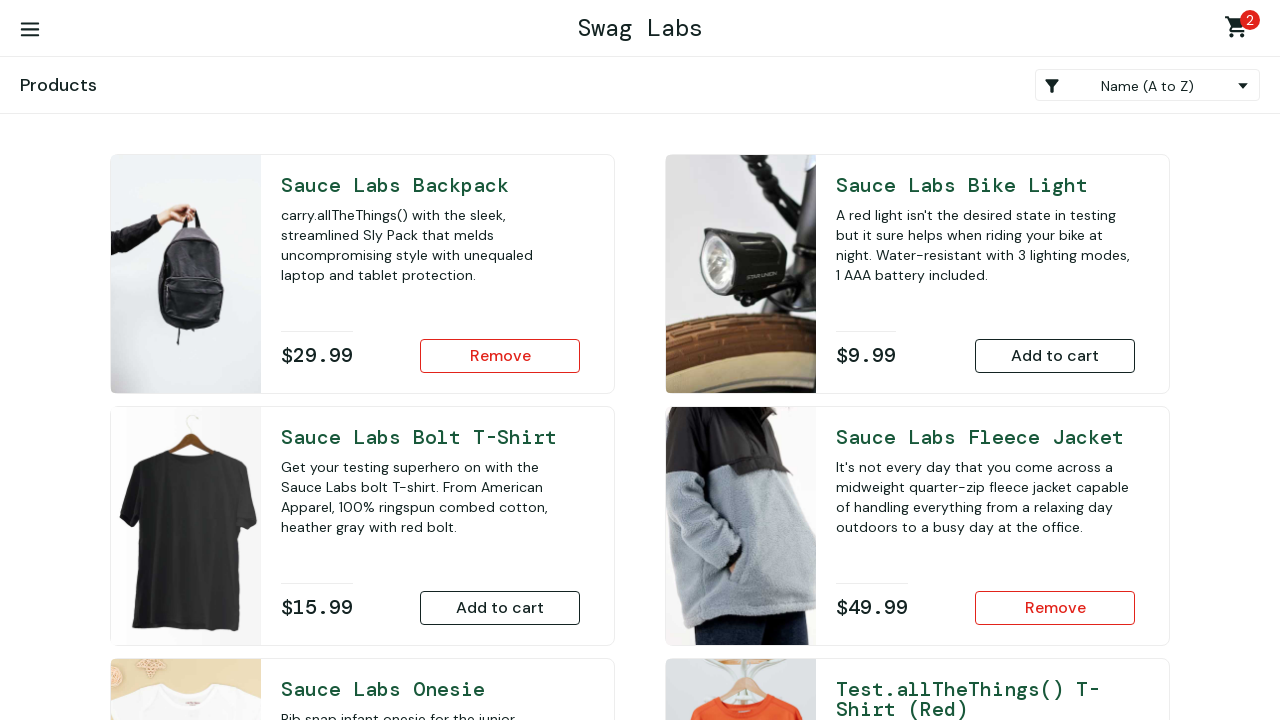

Clicked shopping cart icon to navigate to cart at (1240, 30) on xpath=//*[@id='shopping_cart_container']/a
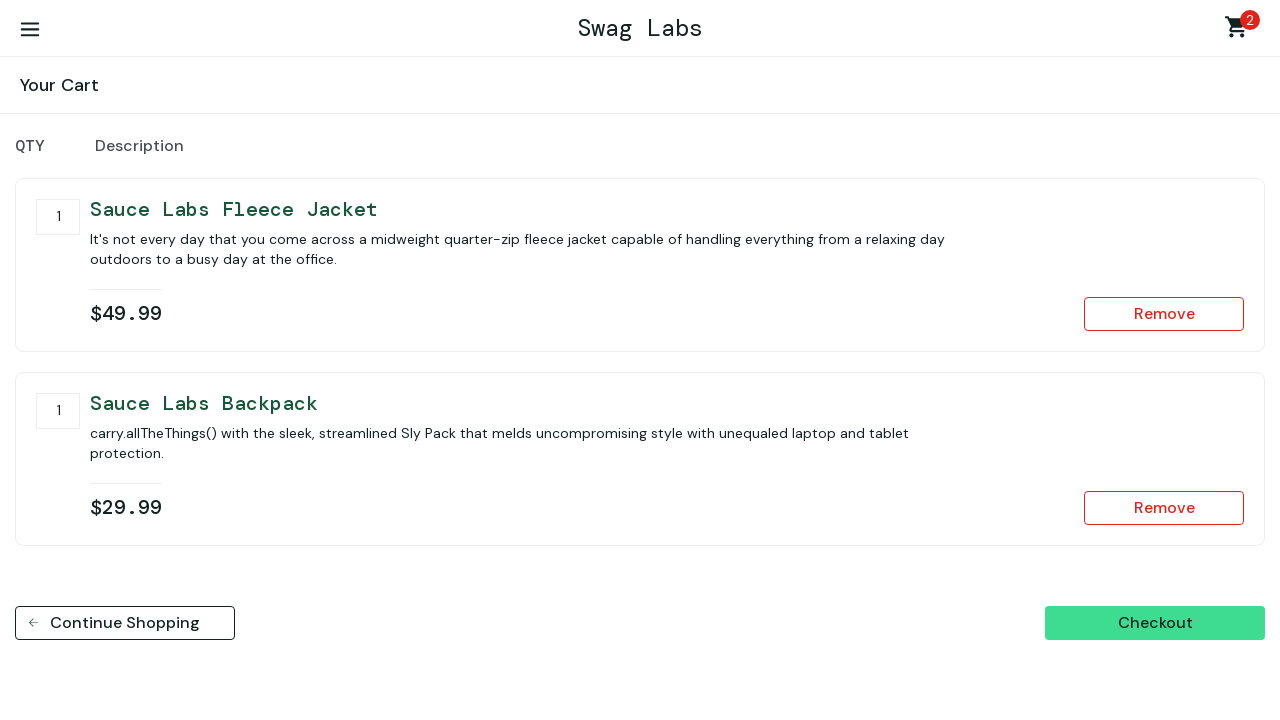

Waited for checkout button to appear
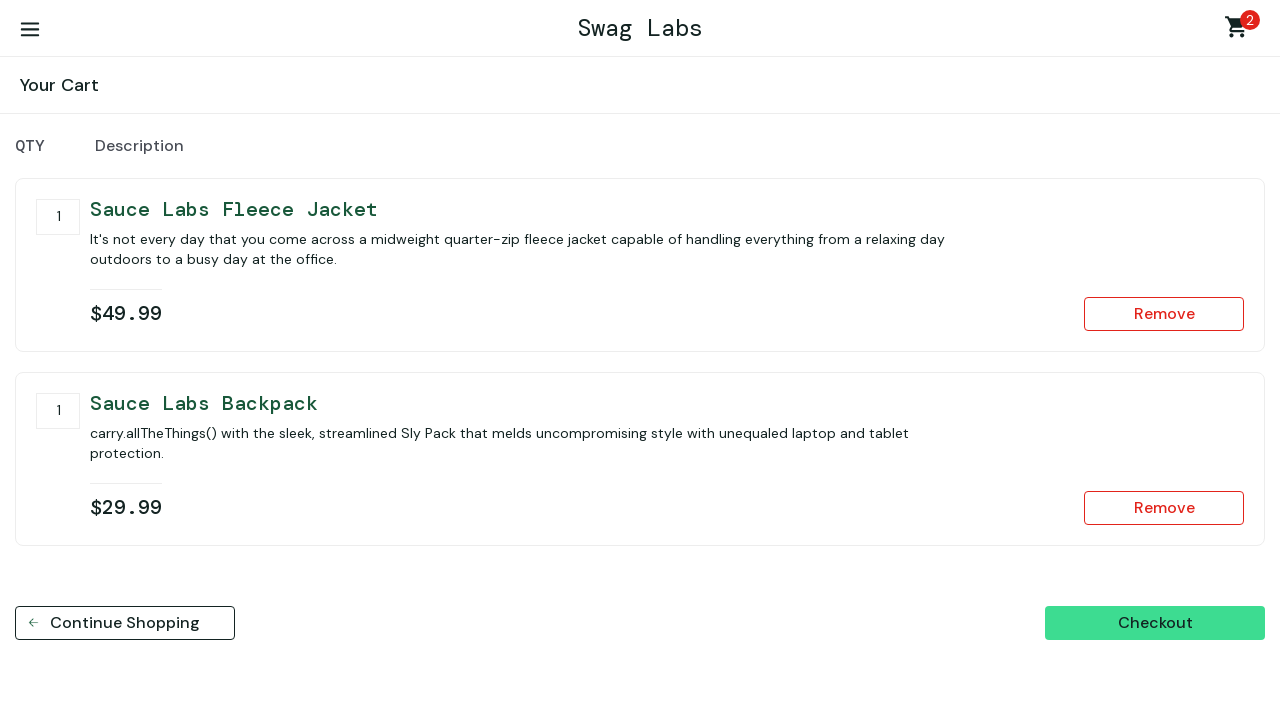

Clicked checkout button at (1155, 623) on #checkout
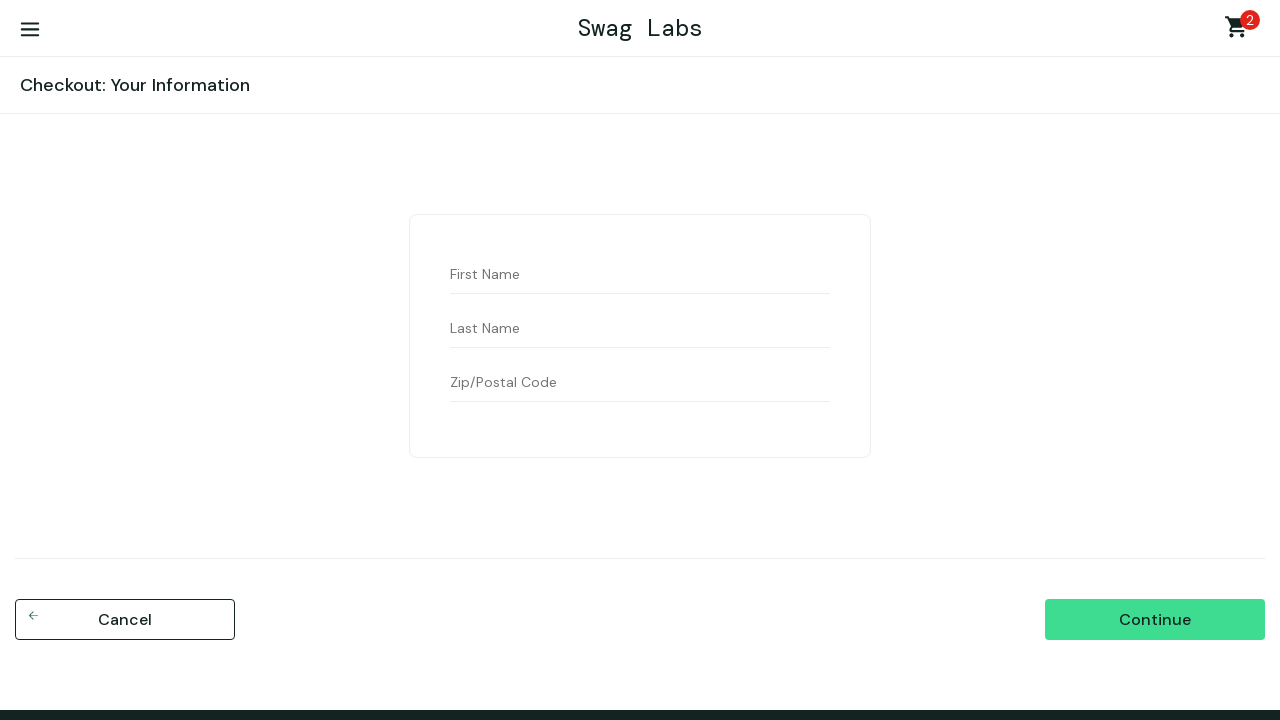

Waited for first name field to appear
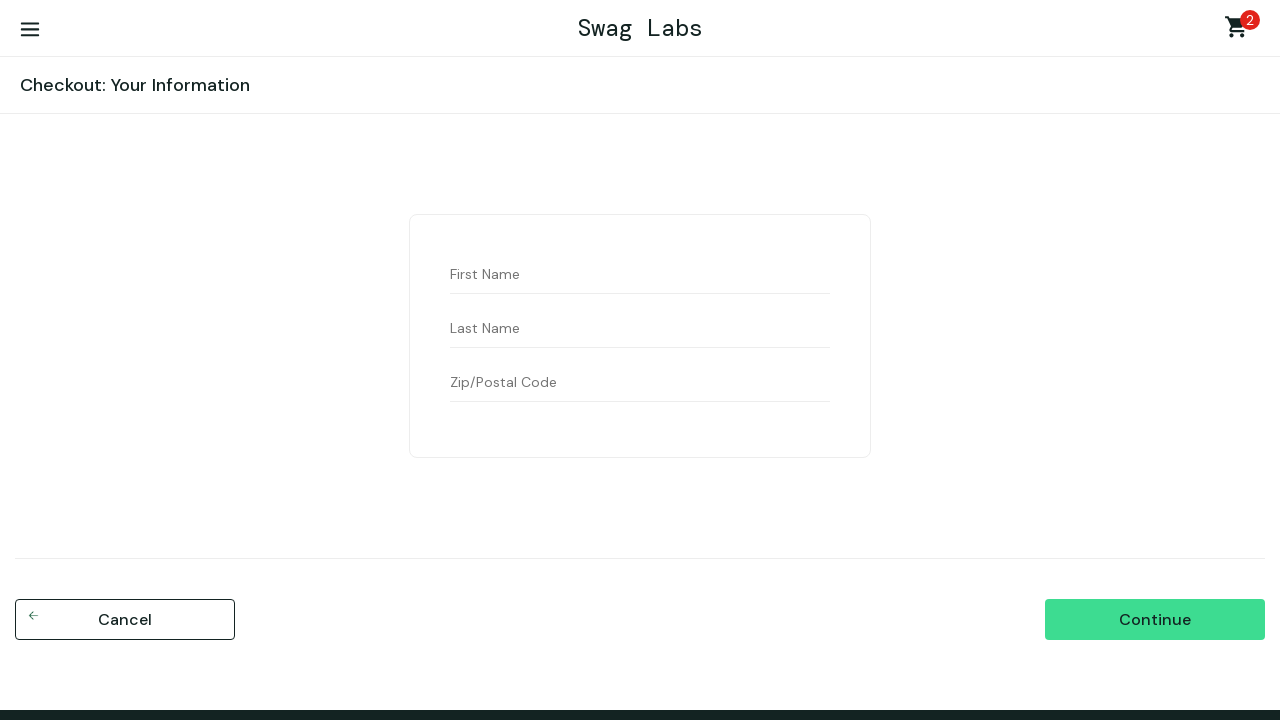

Filled first name field with 'Turan' on #first-name
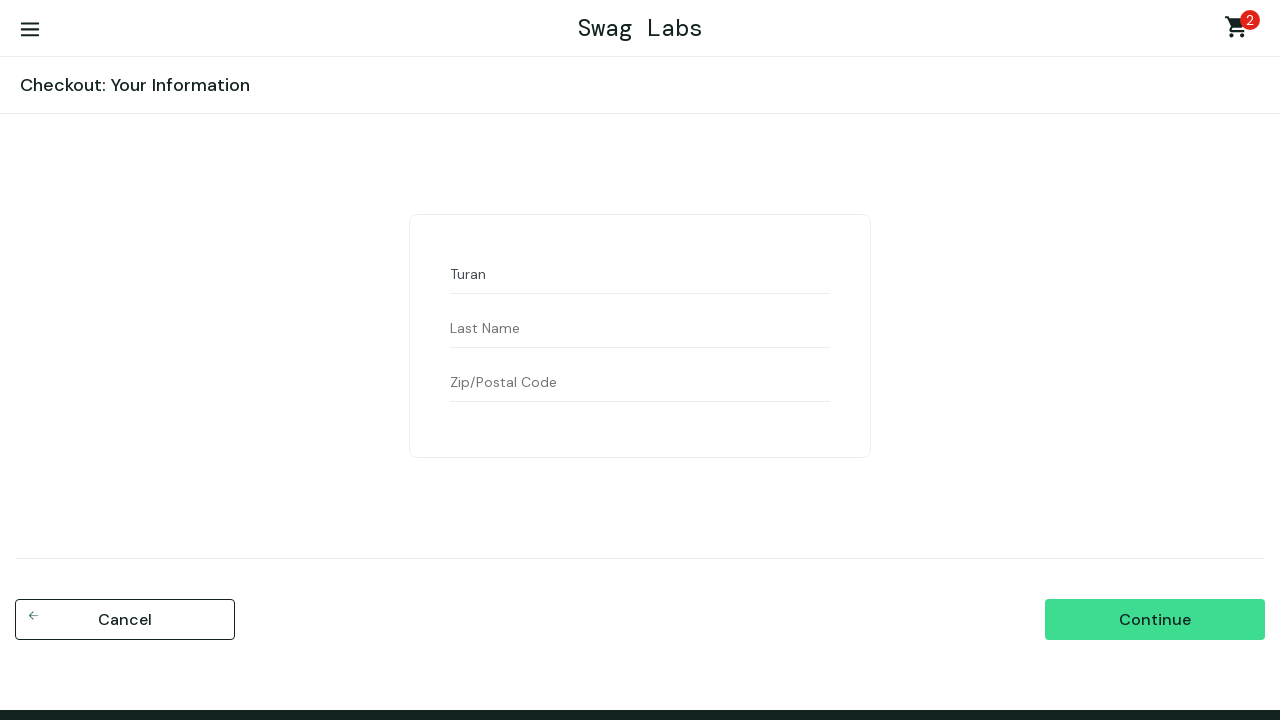

Filled last name field with 'Kamal' on #last-name
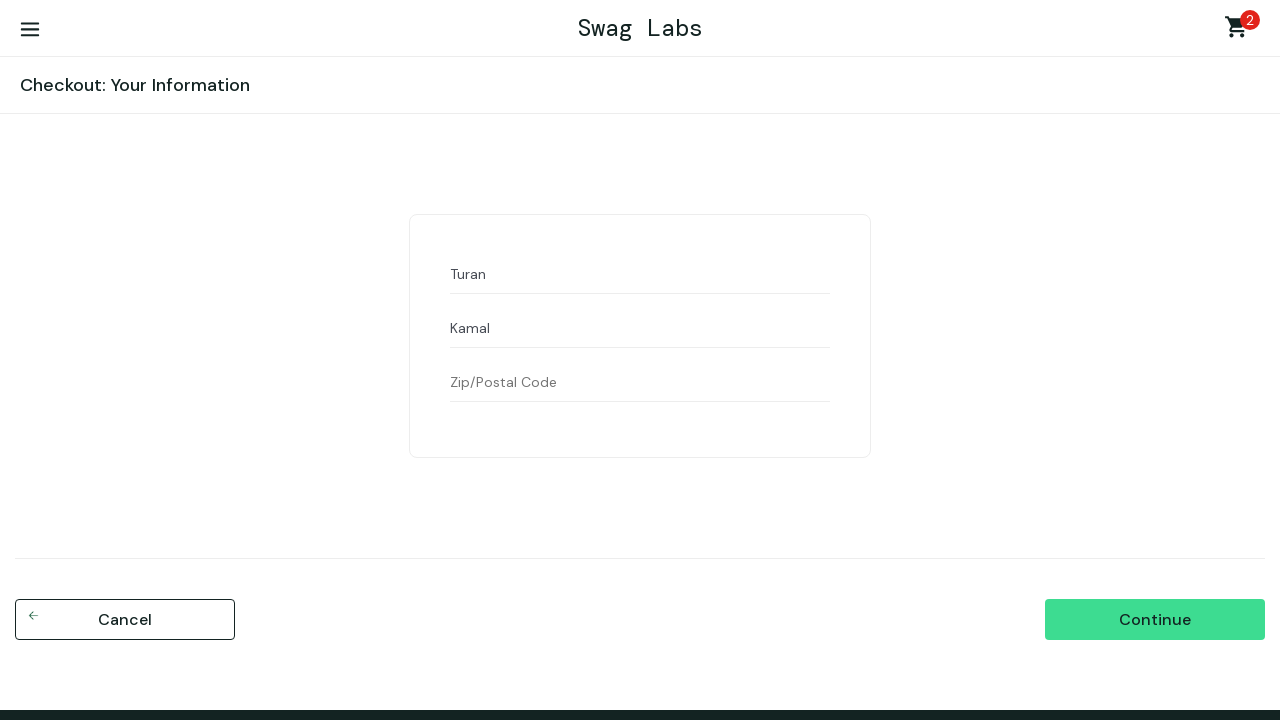

Filled postal code field with '9/012' on #postal-code
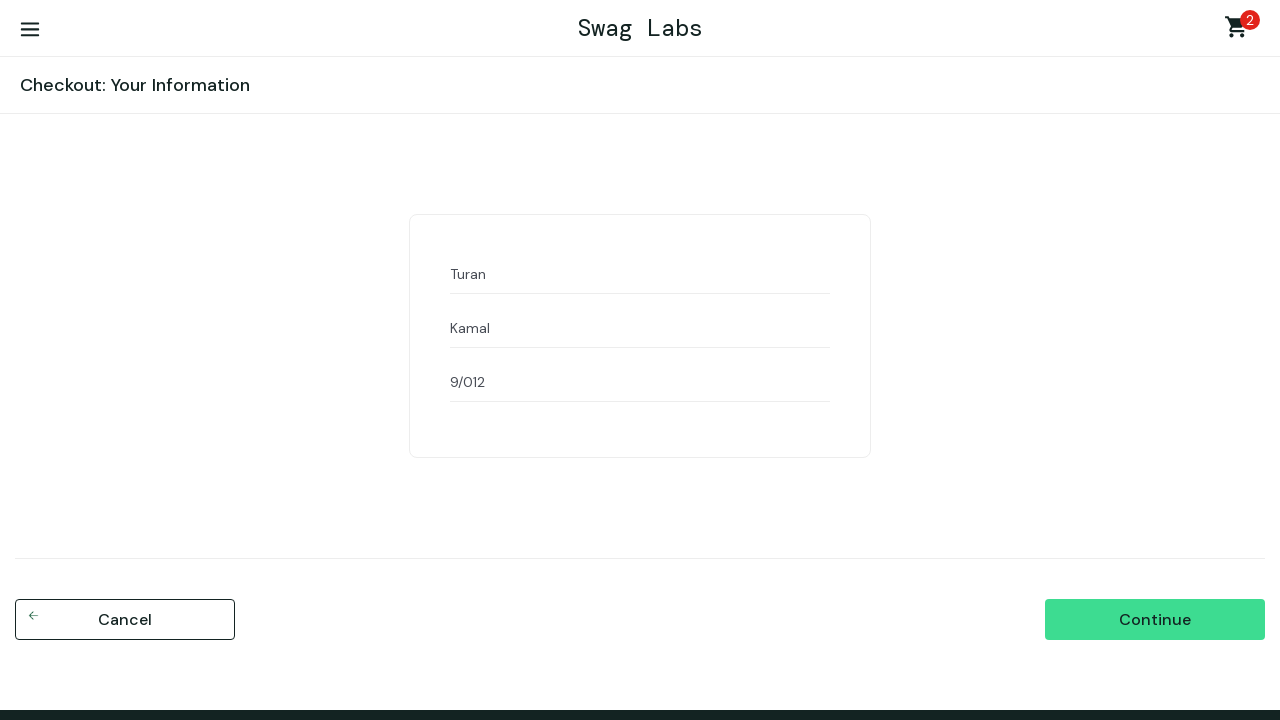

Clicked continue button to proceed with checkout at (1155, 620) on #continue
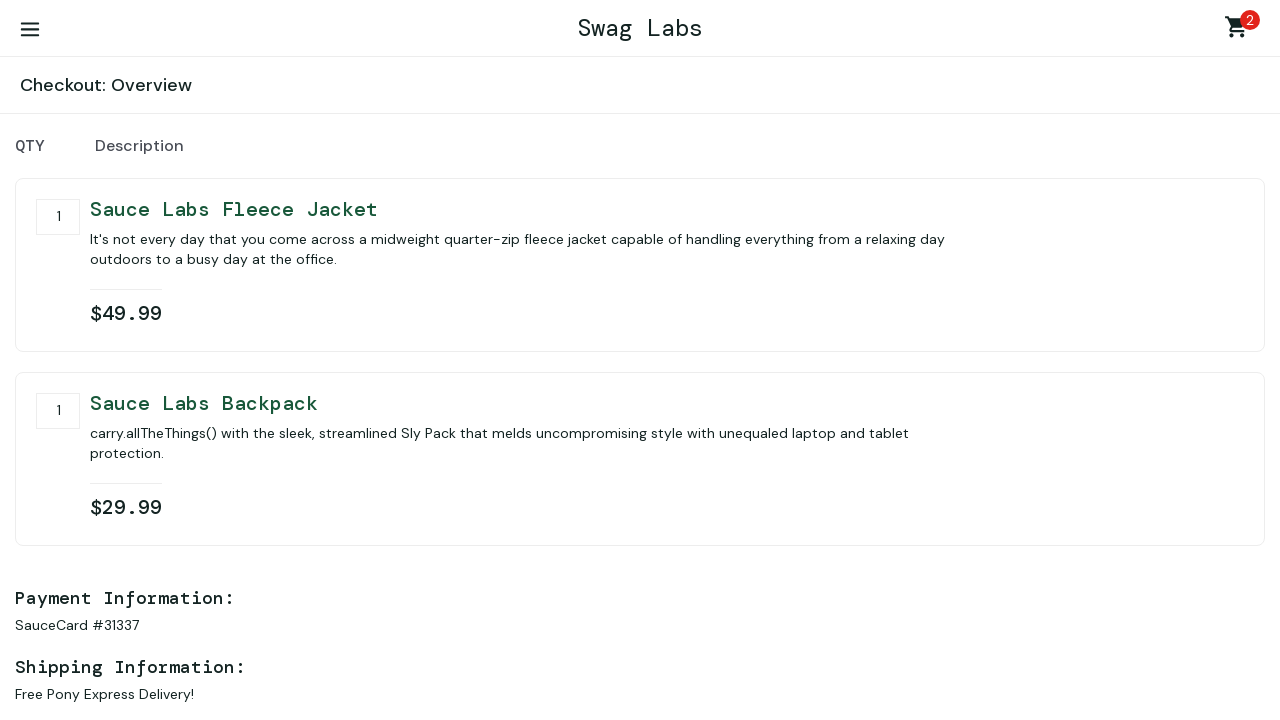

Waited for finish button to appear
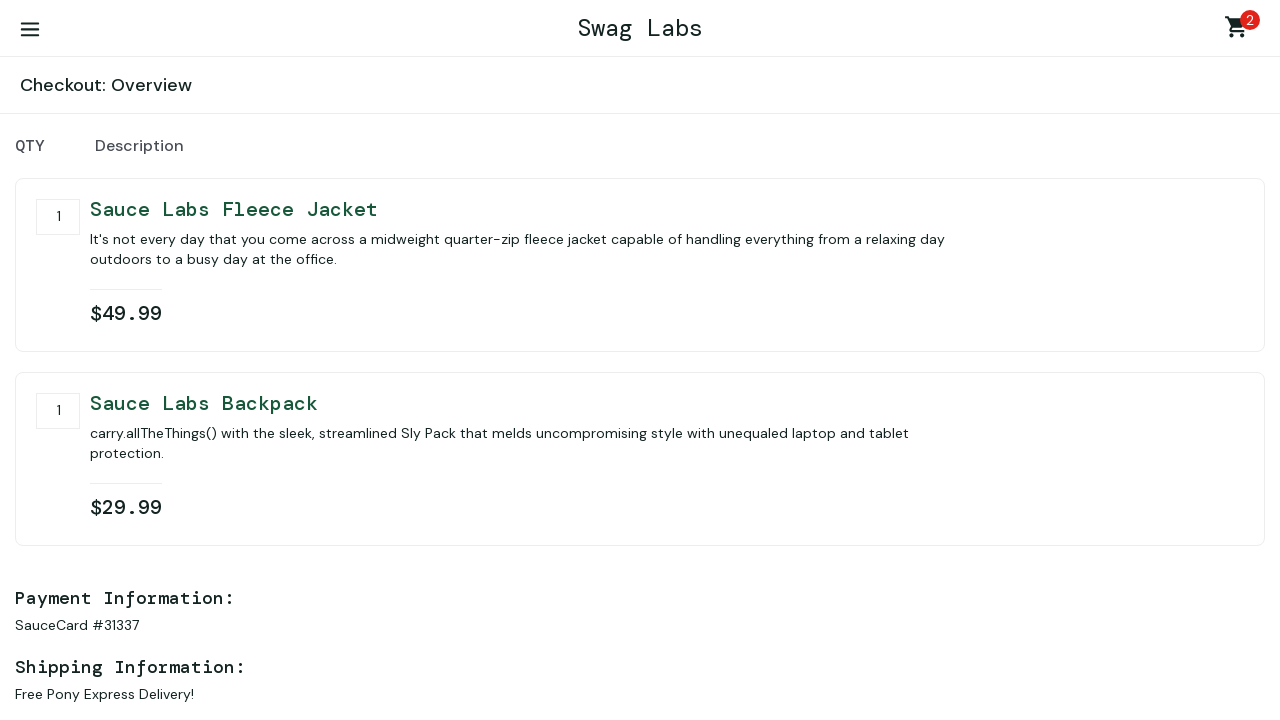

Clicked finish button to complete order at (1155, 463) on #finish
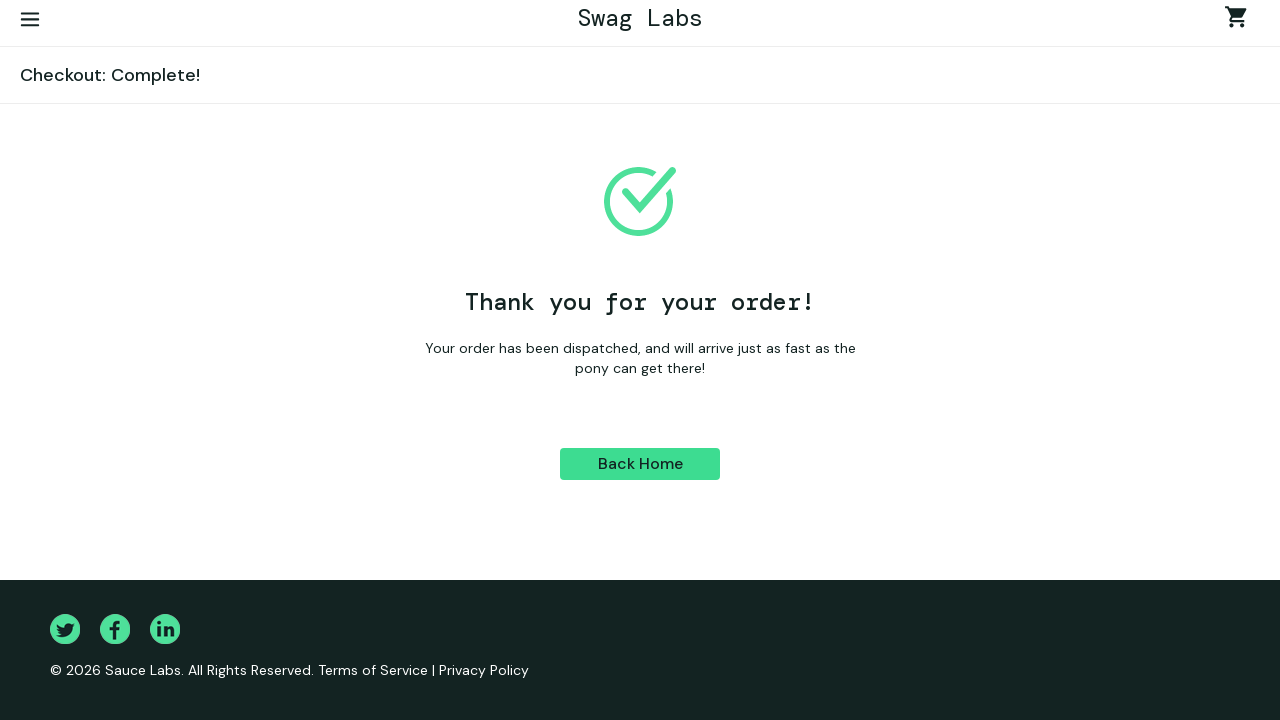

Order completed successfully, back to products button appeared
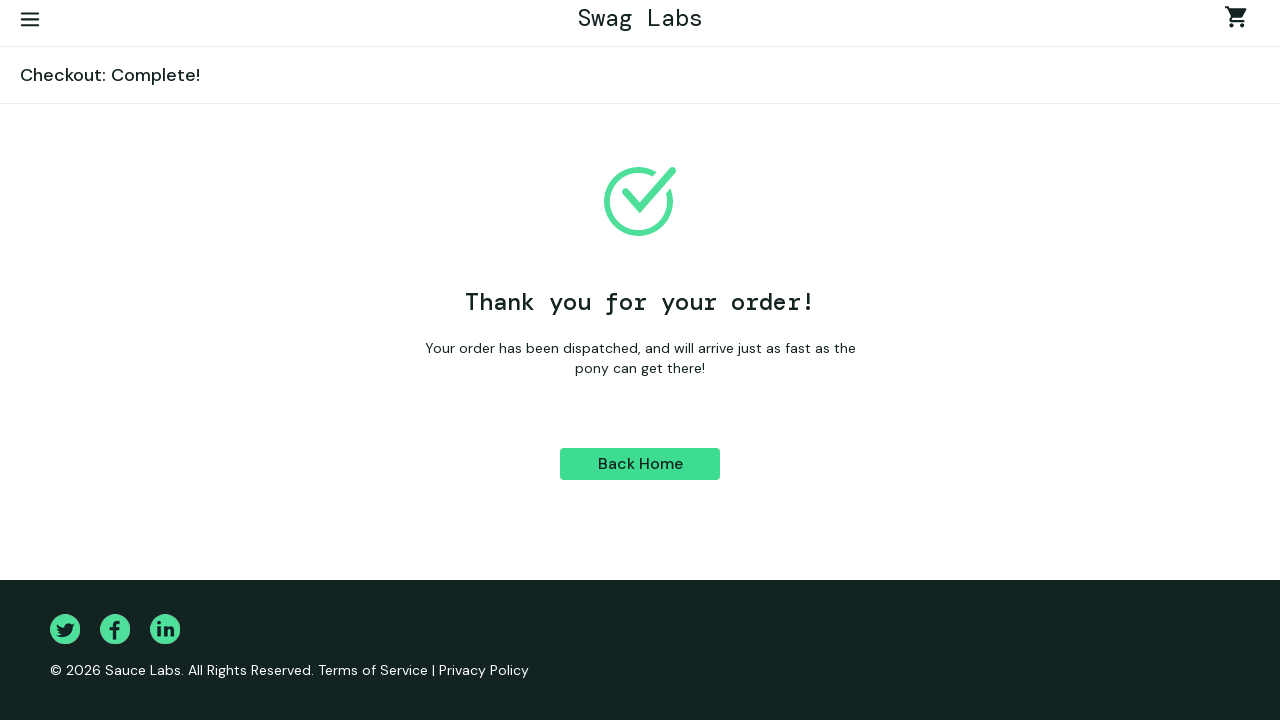

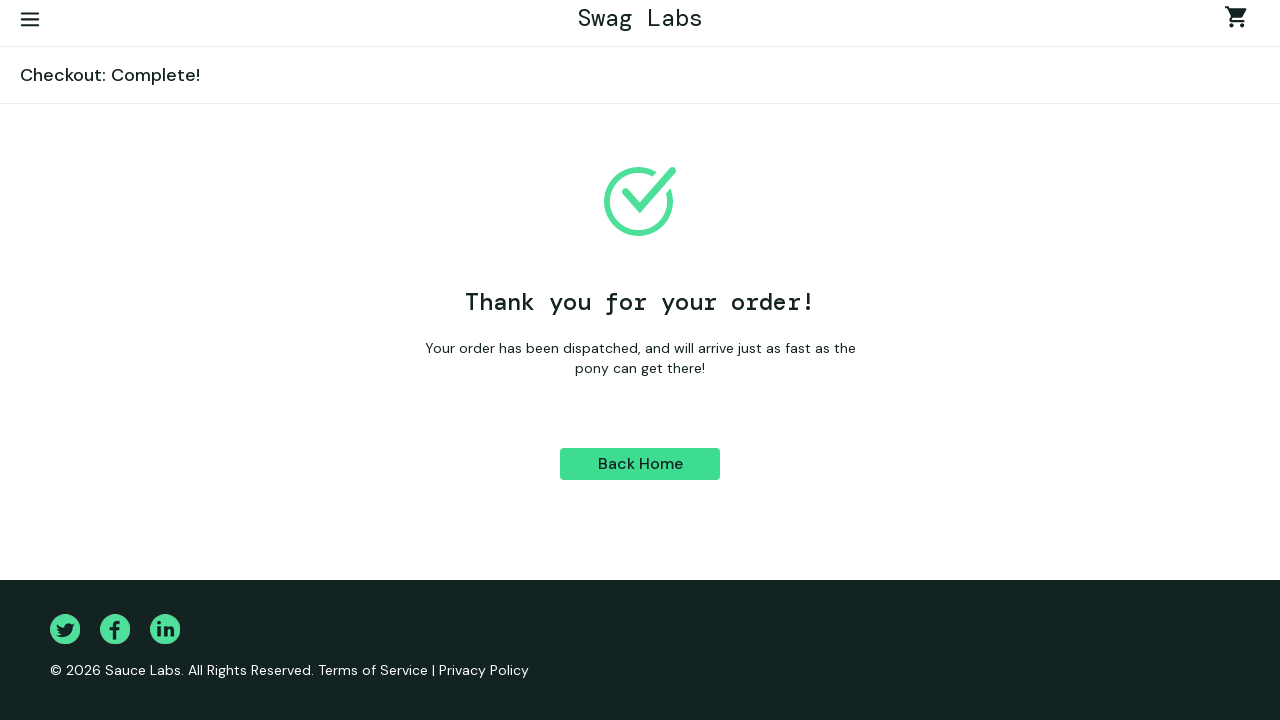